Tests drag and drop by simulating click and hold on draggable element, moving to drop zone, and releasing

Starting URL: https://seleniumui.moderntester.pl/droppable.php

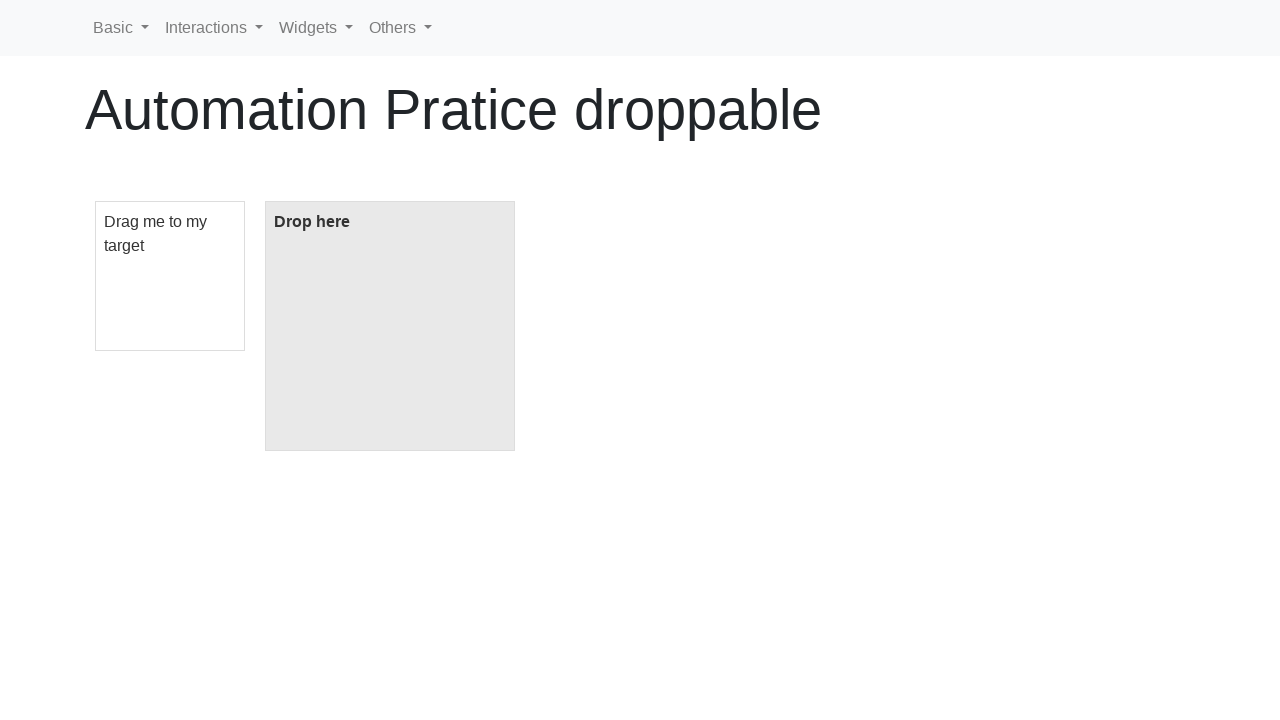

Located draggable and droppable elements
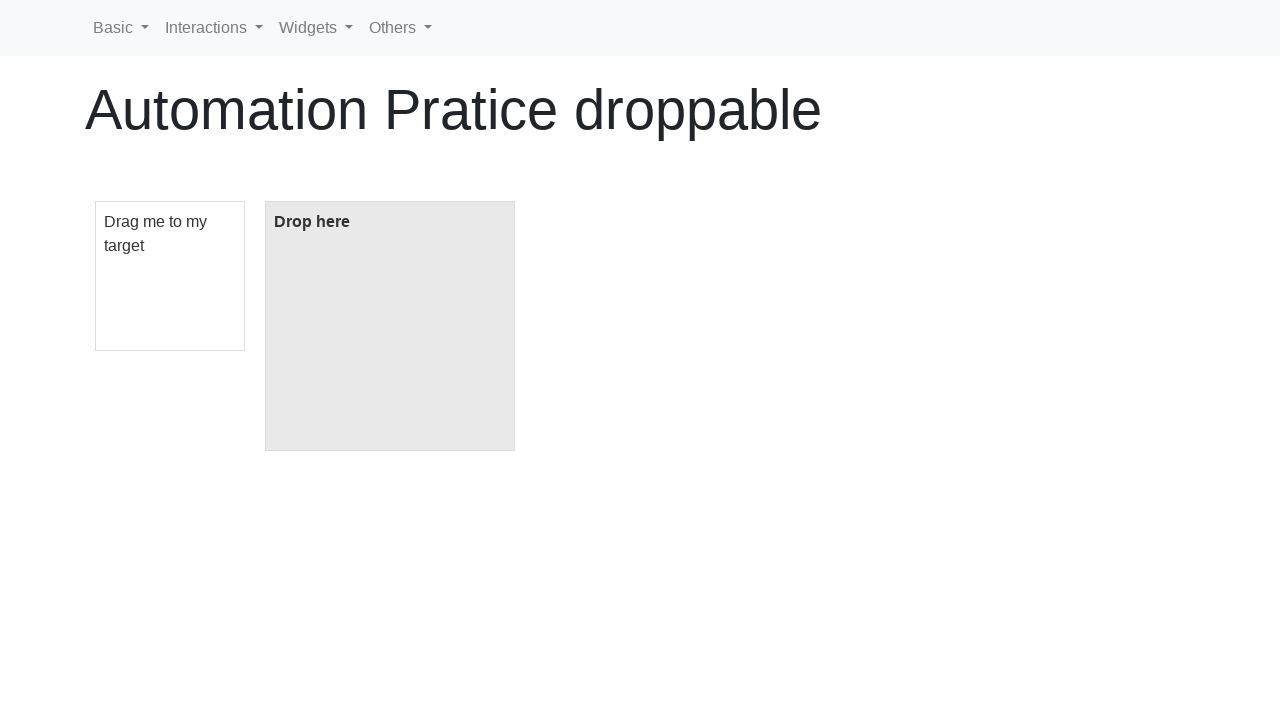

Moved mouse to center of draggable element at (170, 276)
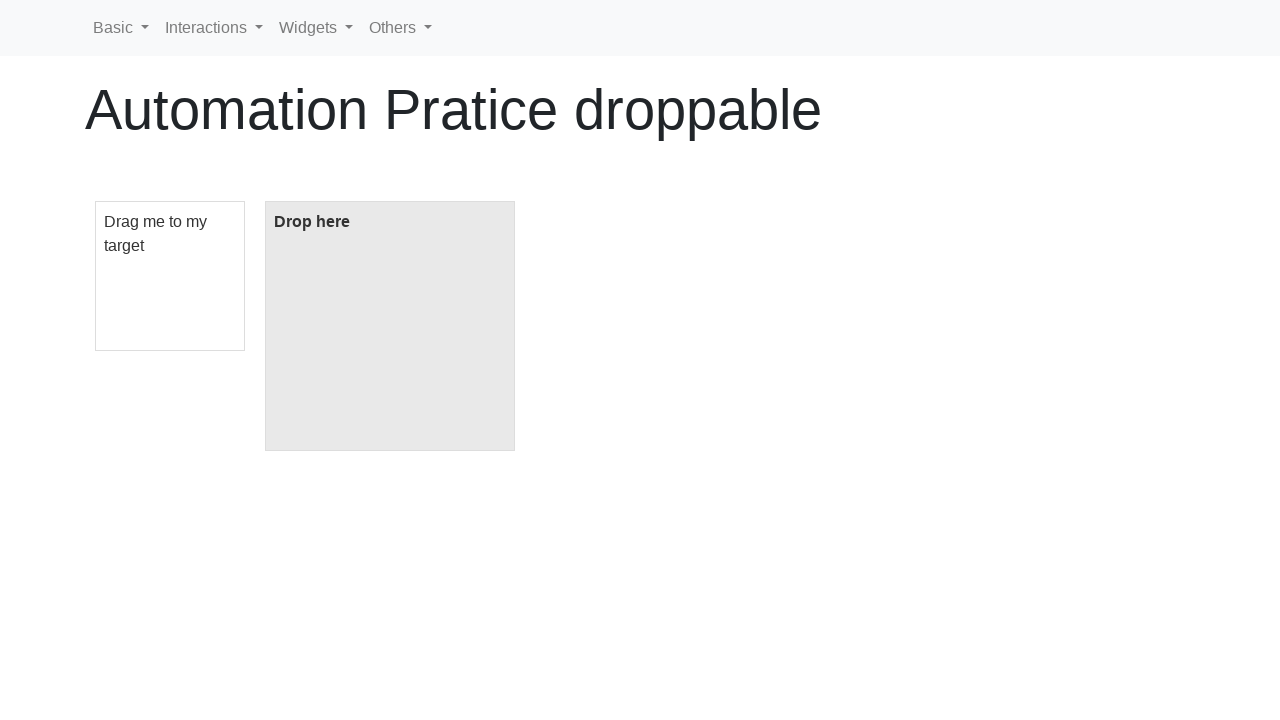

Pressed and held mouse button on draggable element at (170, 276)
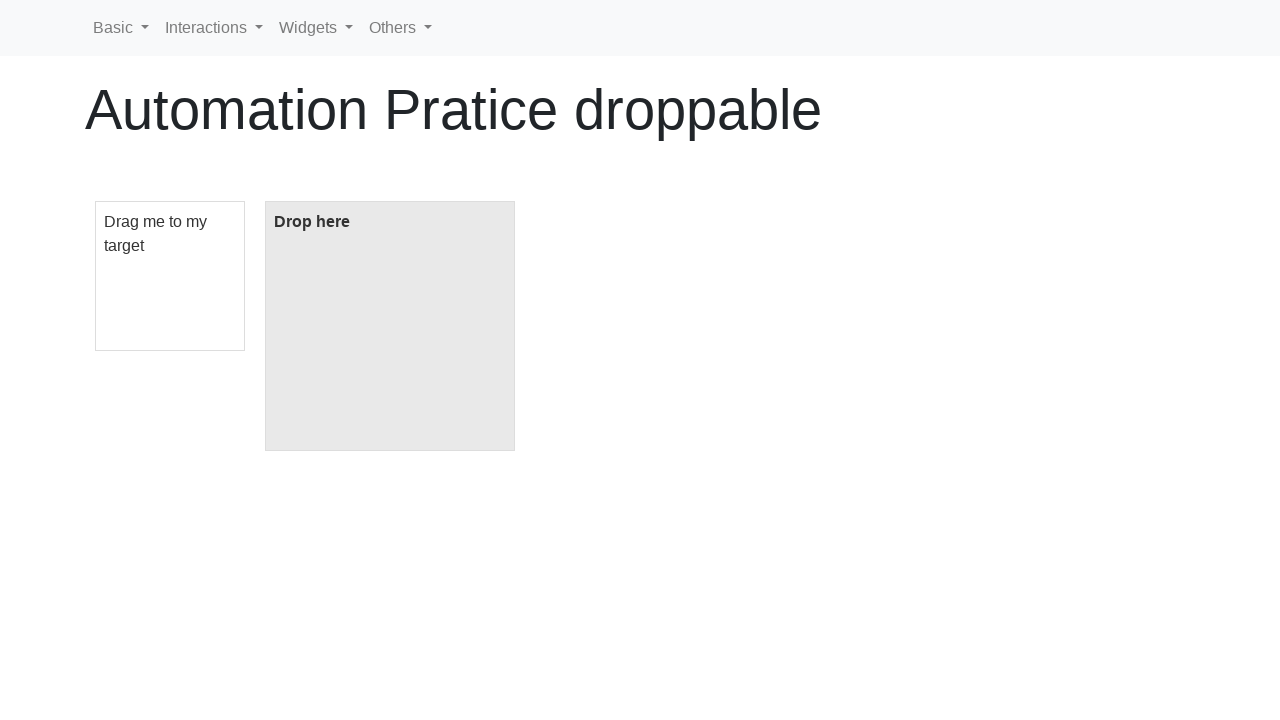

Dragged element to drop zone center at (390, 326)
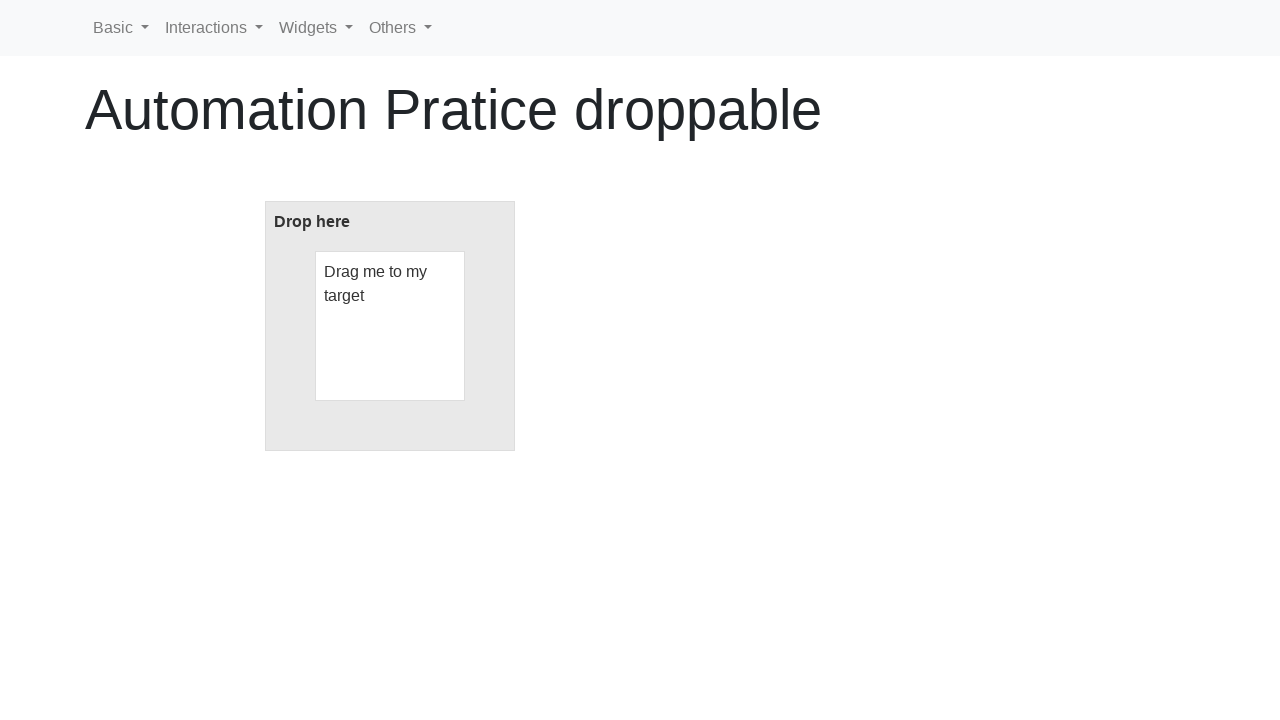

Released mouse button to drop element at (390, 326)
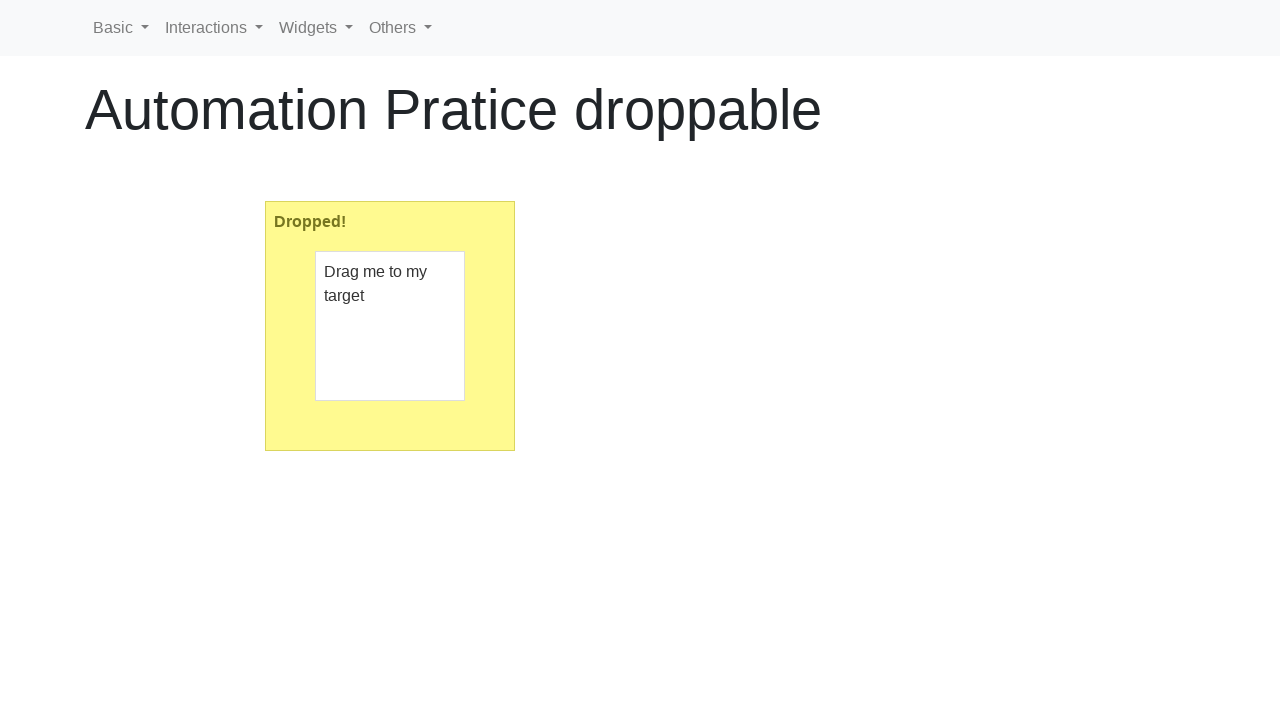

Verified drop was successful - drop zone contains 'Dropped!' text
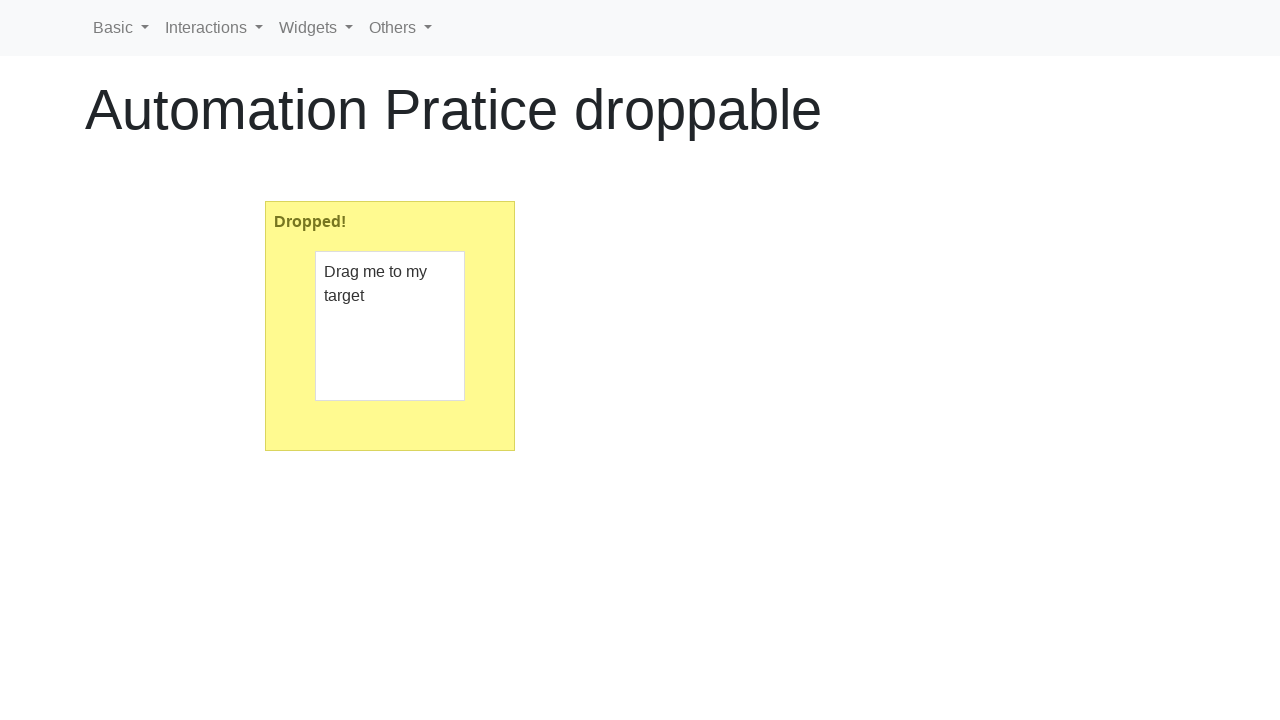

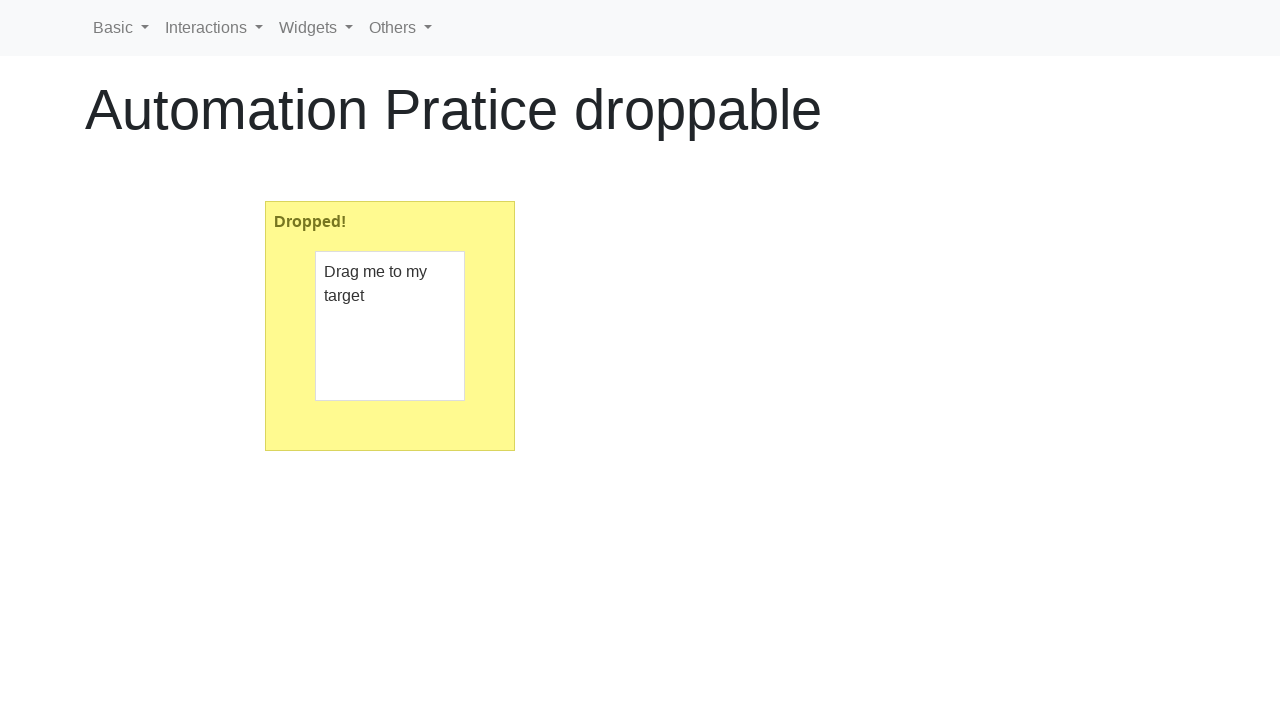